Tests the pharmacy search functionality on a Chinese health insurance portal by selecting a province and city location, configuring page size, and executing a search query to display pharmacy results.

Starting URL: https://fuwu.nhsa.gov.cn/nationalHallSt/#/search/pharmacies

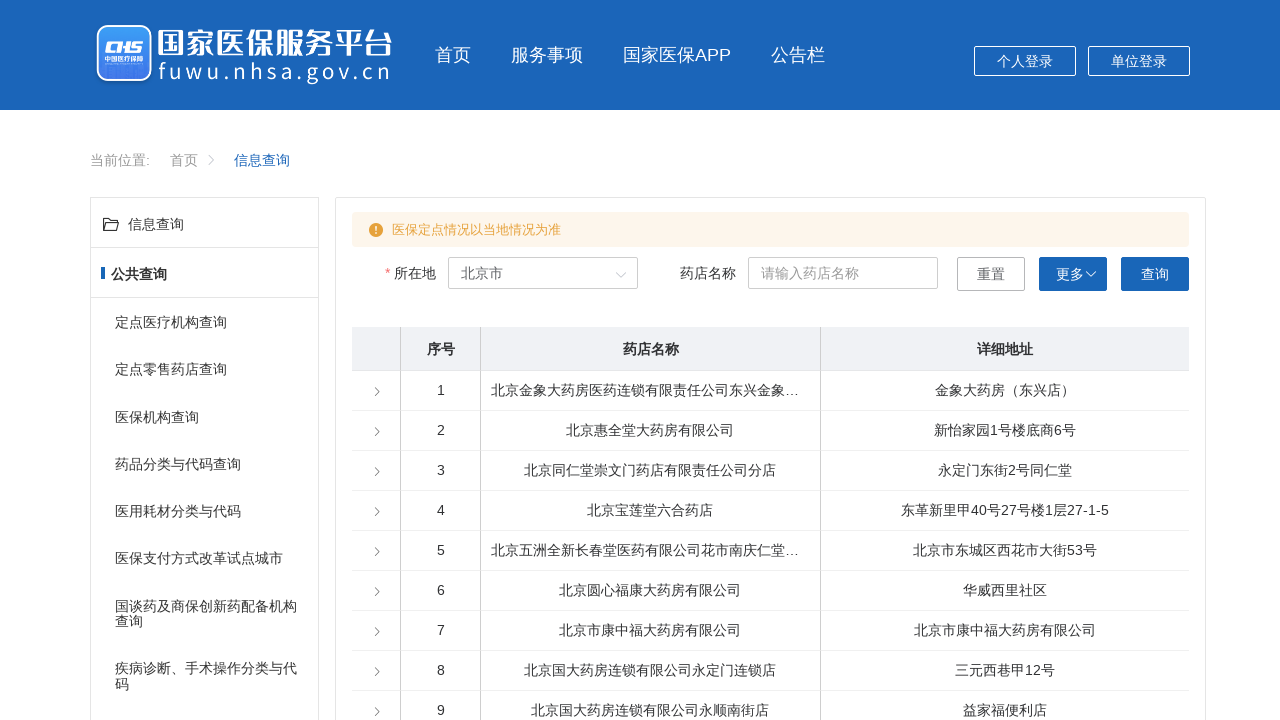

Waited for page to fully load (networkidle state)
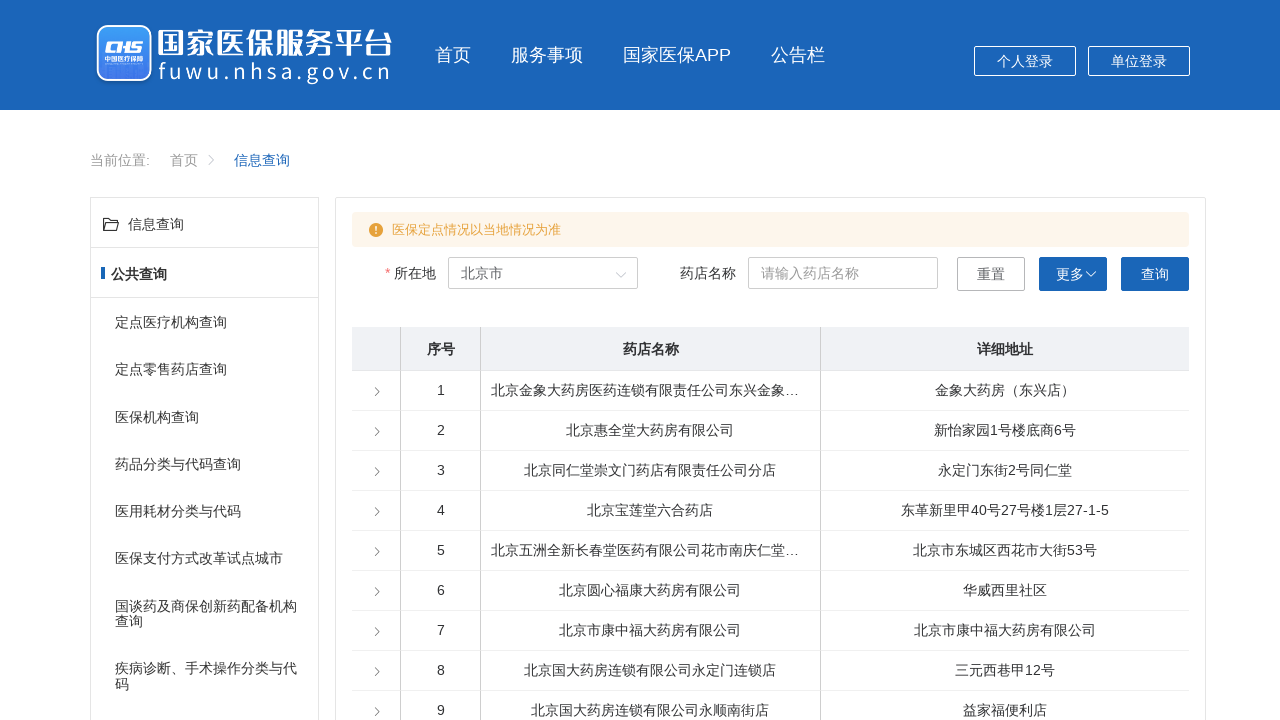

Clicked on Retail Pharmacy Query menu link at (171, 370) on xpath=//div[contains(@class, 'menu-wrapper')]//span[contains(text(), '定点零售药店查询')
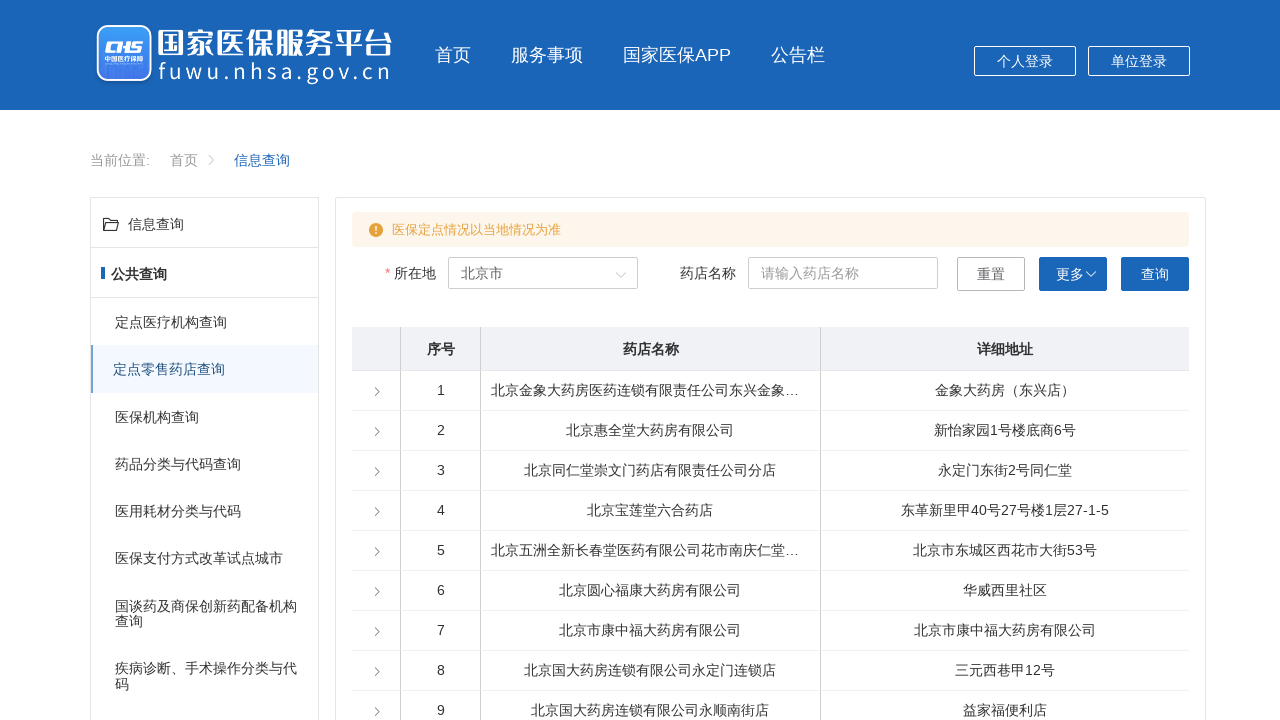

Waited 2 seconds for page transition
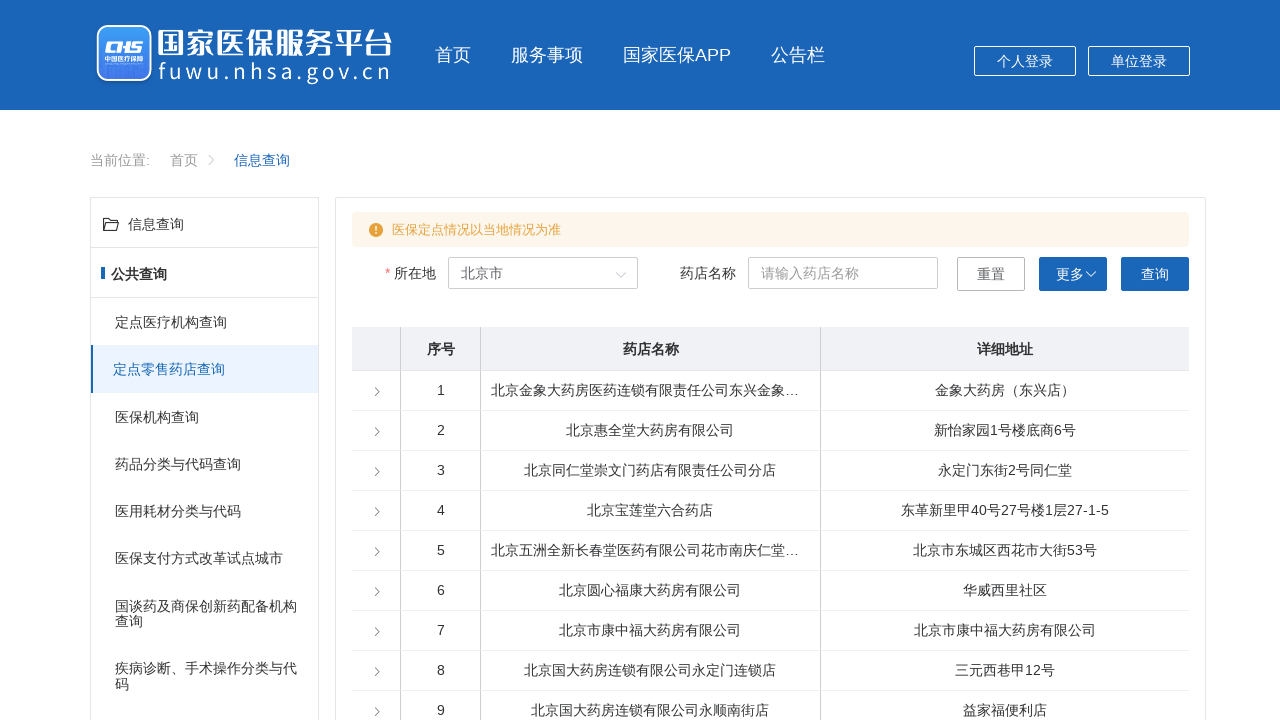

Input fields appeared on the page
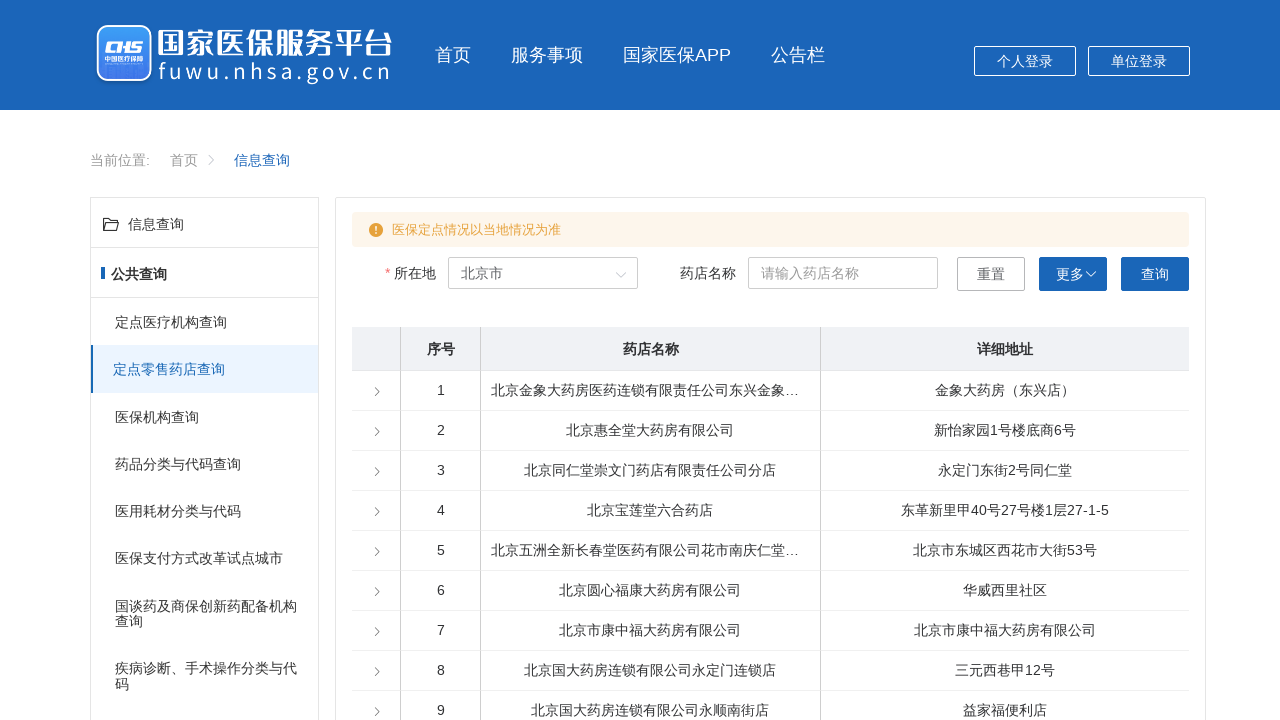

Clicked location dropdown to open it at (543, 273) on .el-input__inner
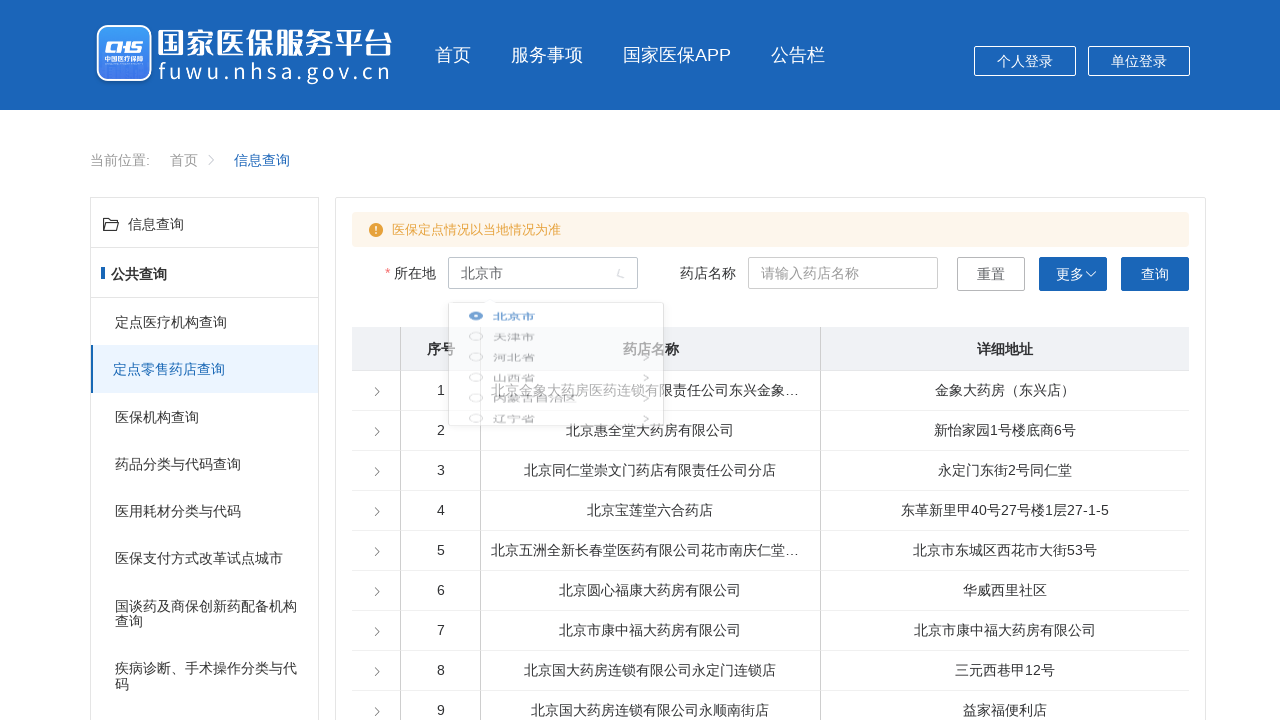

Waited 2 seconds for dropdown to load
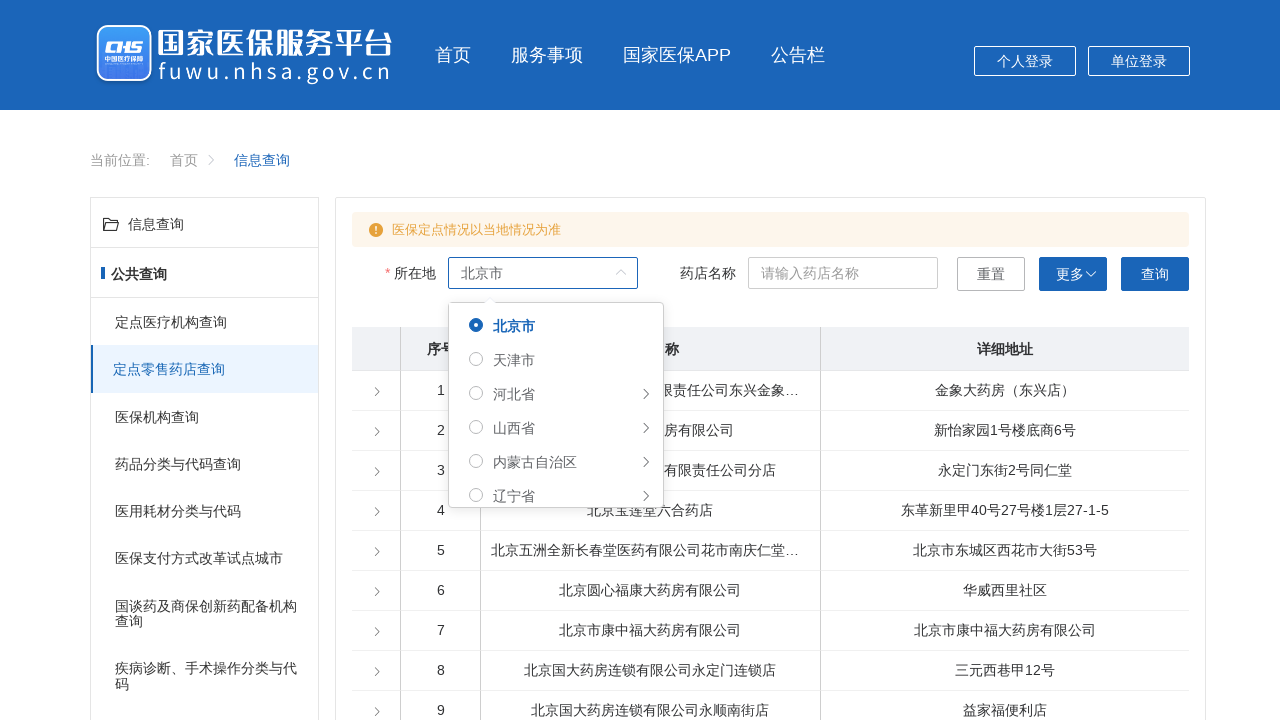

Hovered over Zhejiang Province to display cities at (514, 405) on xpath=//span[contains(text(),'浙江省')]
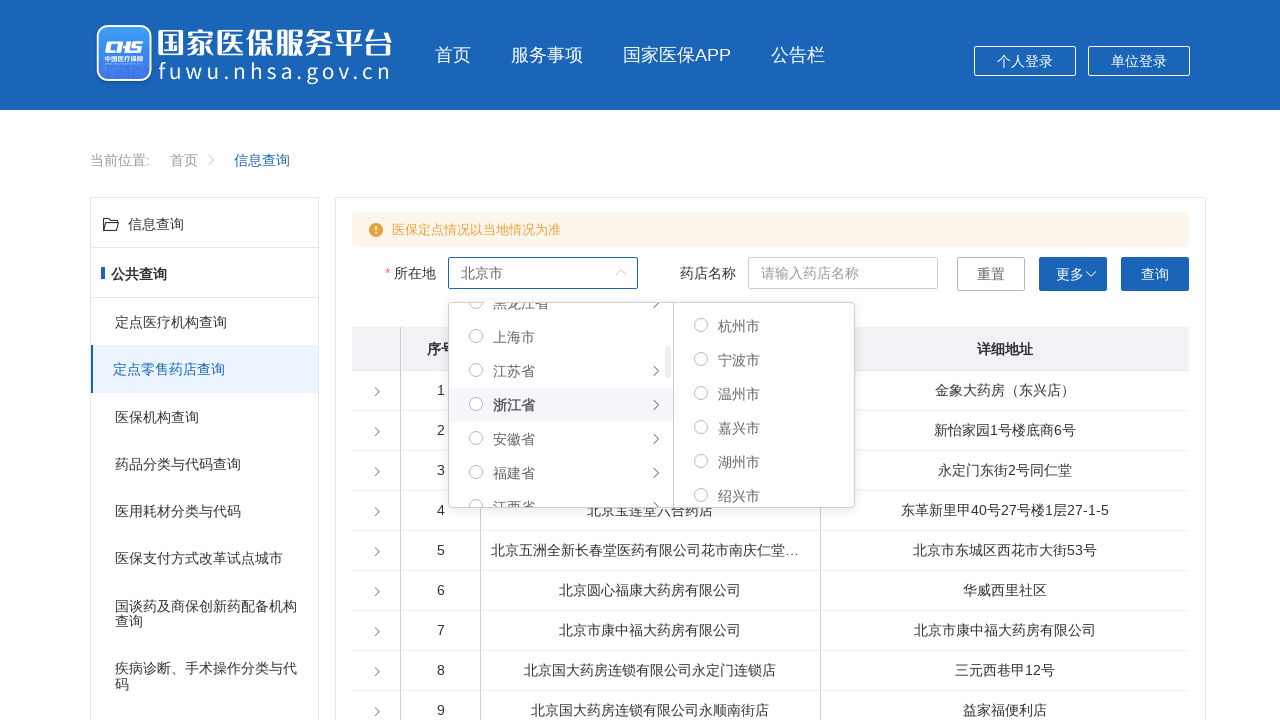

Waited 1 second for city list to appear
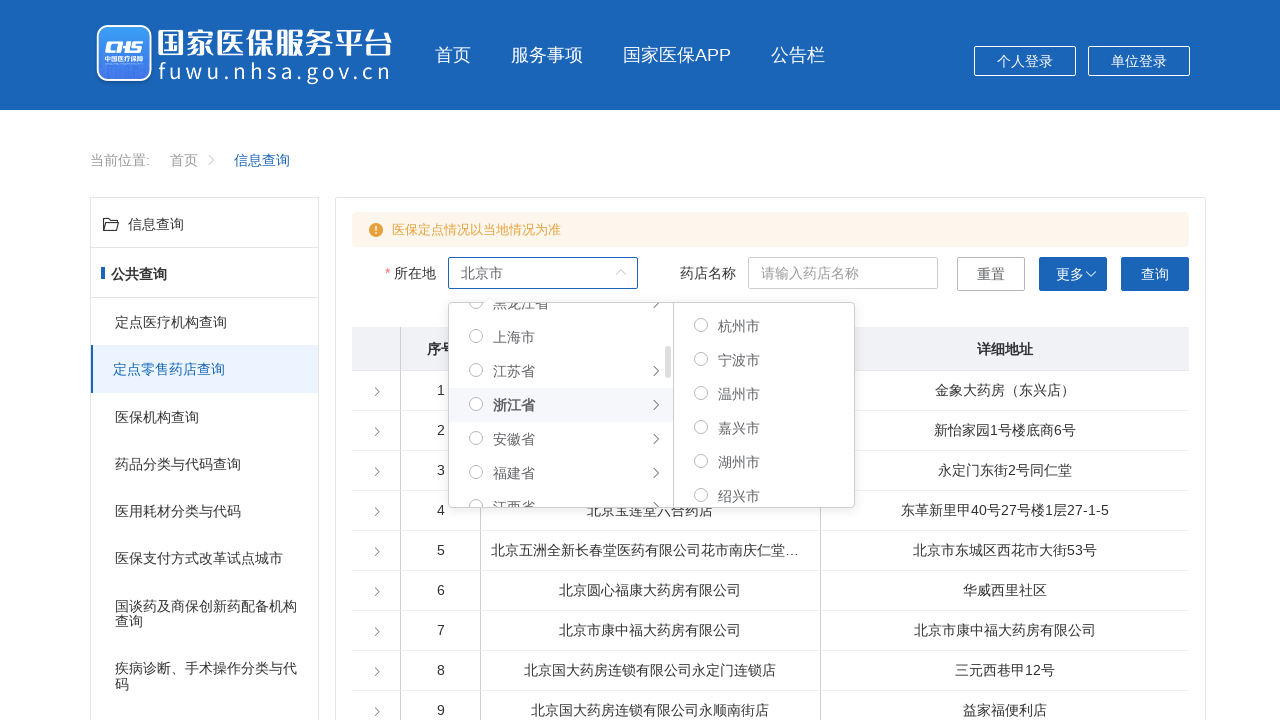

Selected Hangzhou City from the location dropdown at (739, 326) on xpath=//span[contains(text(),'杭州市')]
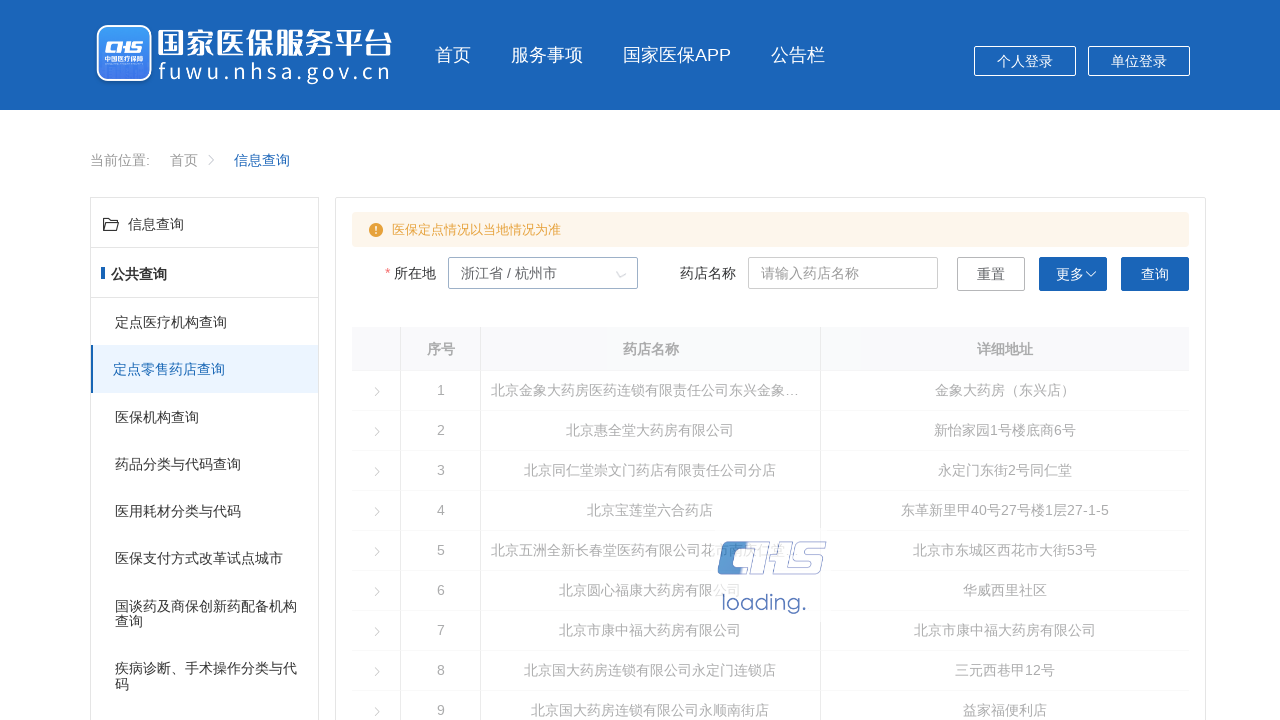

Waited 1 second after city selection
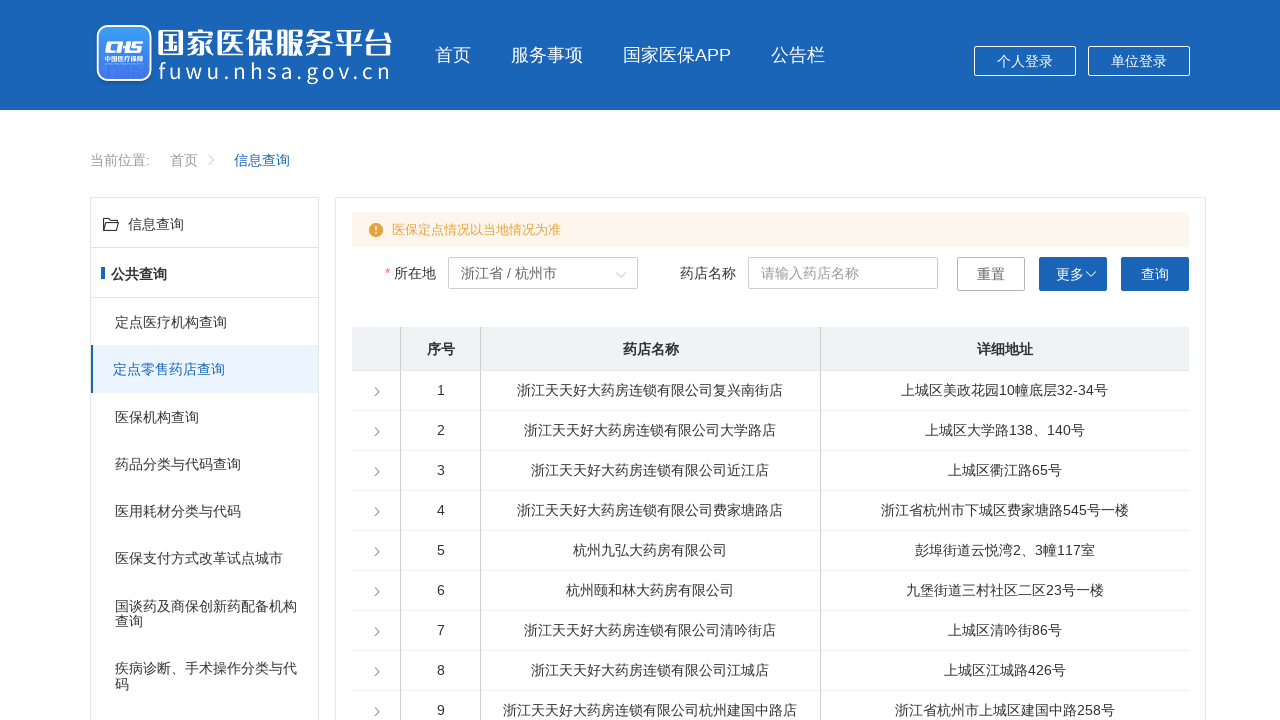

Clicked page size selector dropdown at (1011, 360) on xpath=//span[contains(@class, 'el-pagination__sizes')]//span
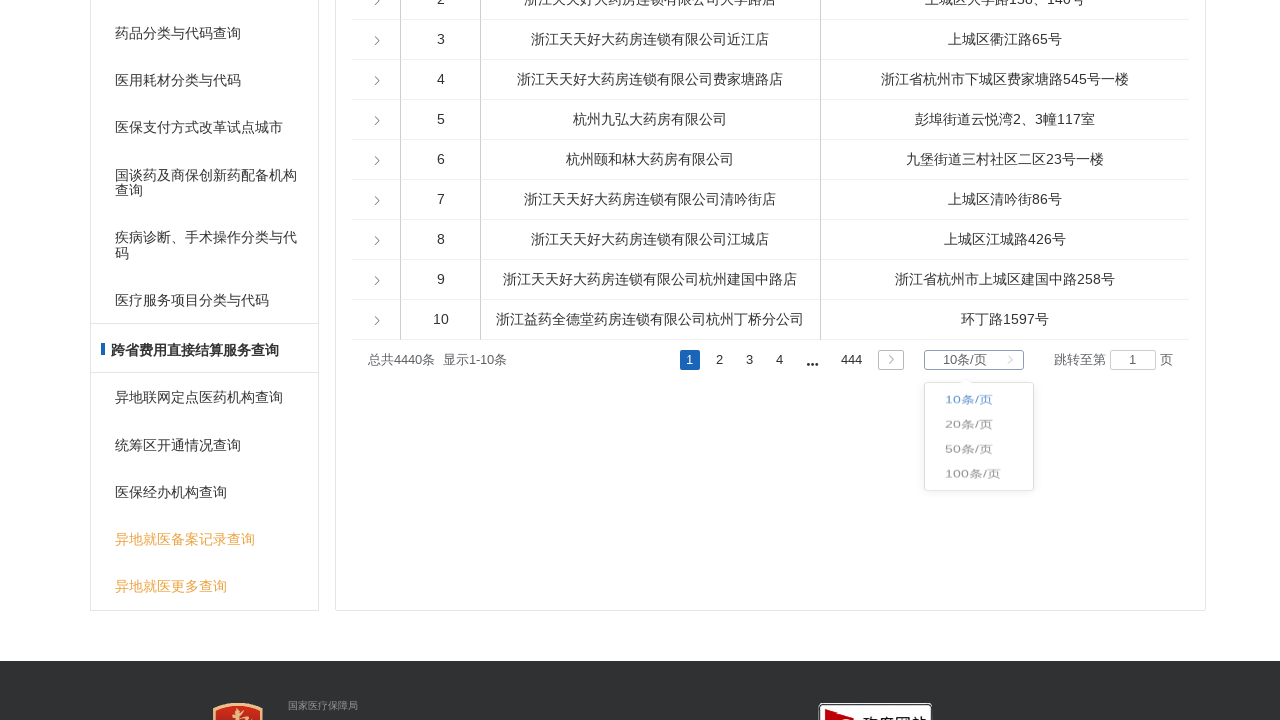

Waited 1 second for page size dropdown to load
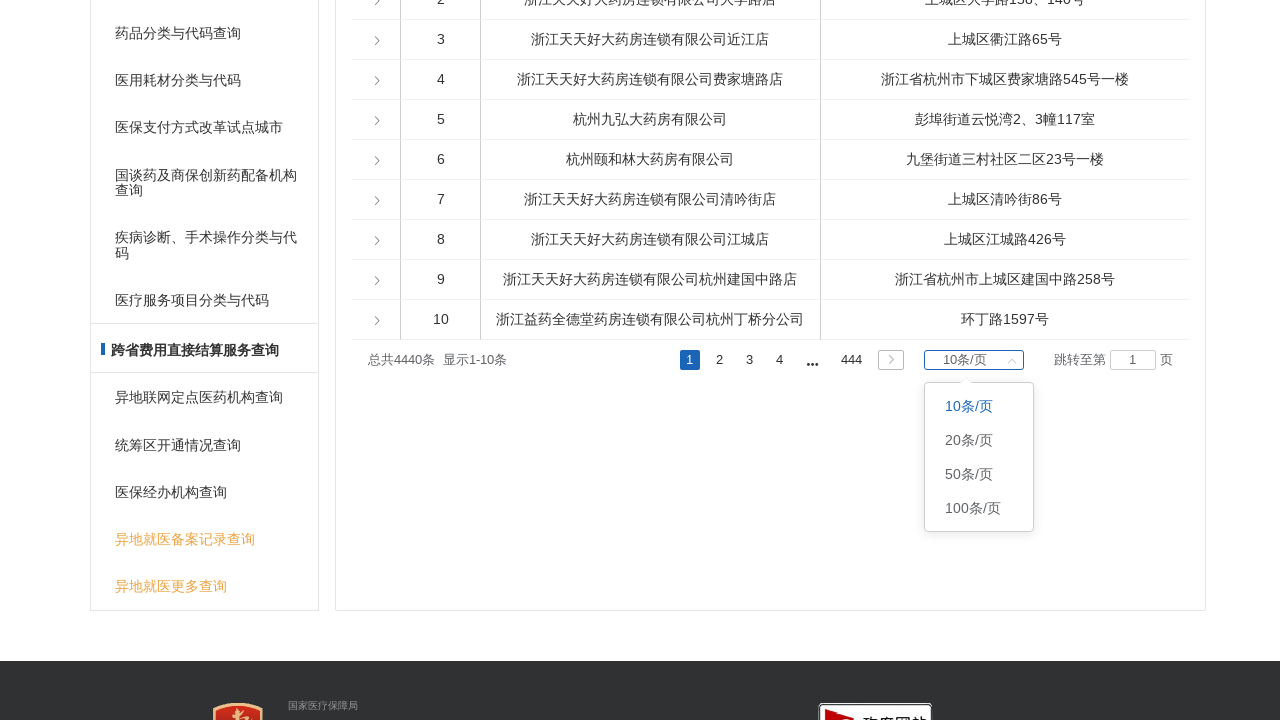

Selected 100 items per page from dropdown at (973, 508) on xpath=//li[contains(@class, 'el-select-dropdown__item')]//span[text()='100条/页']
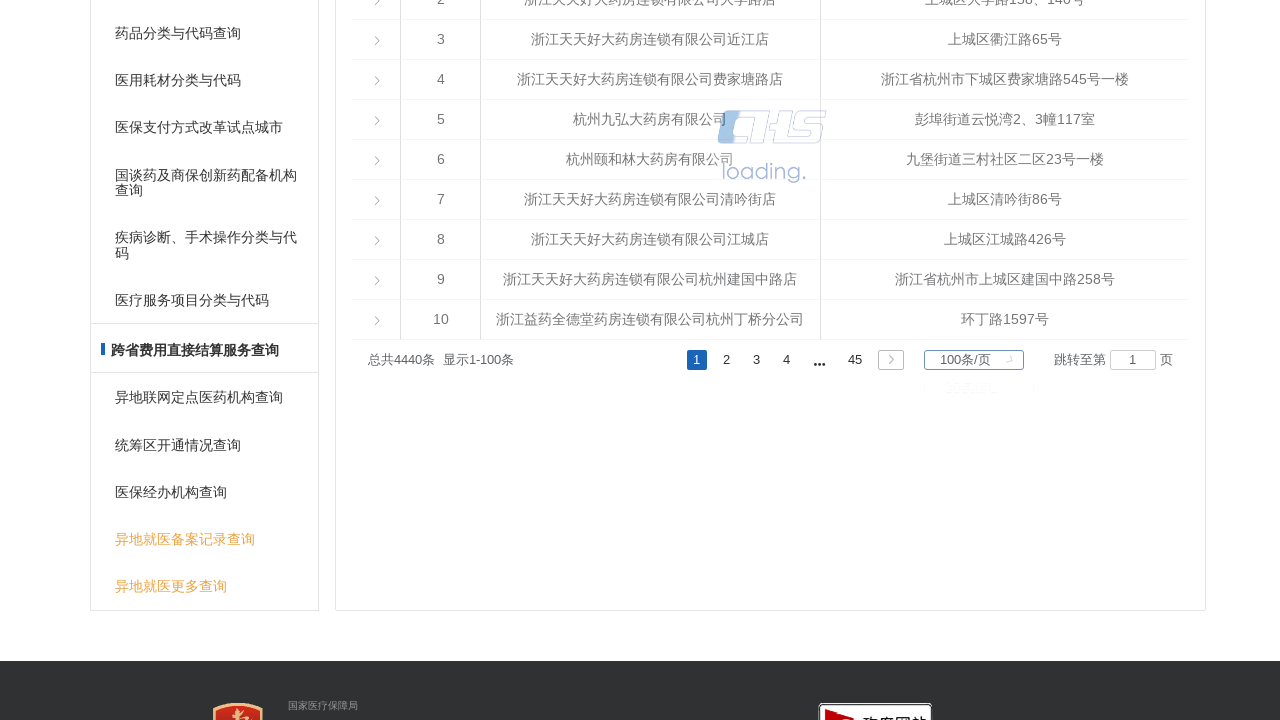

Waited 1 second after page size selection
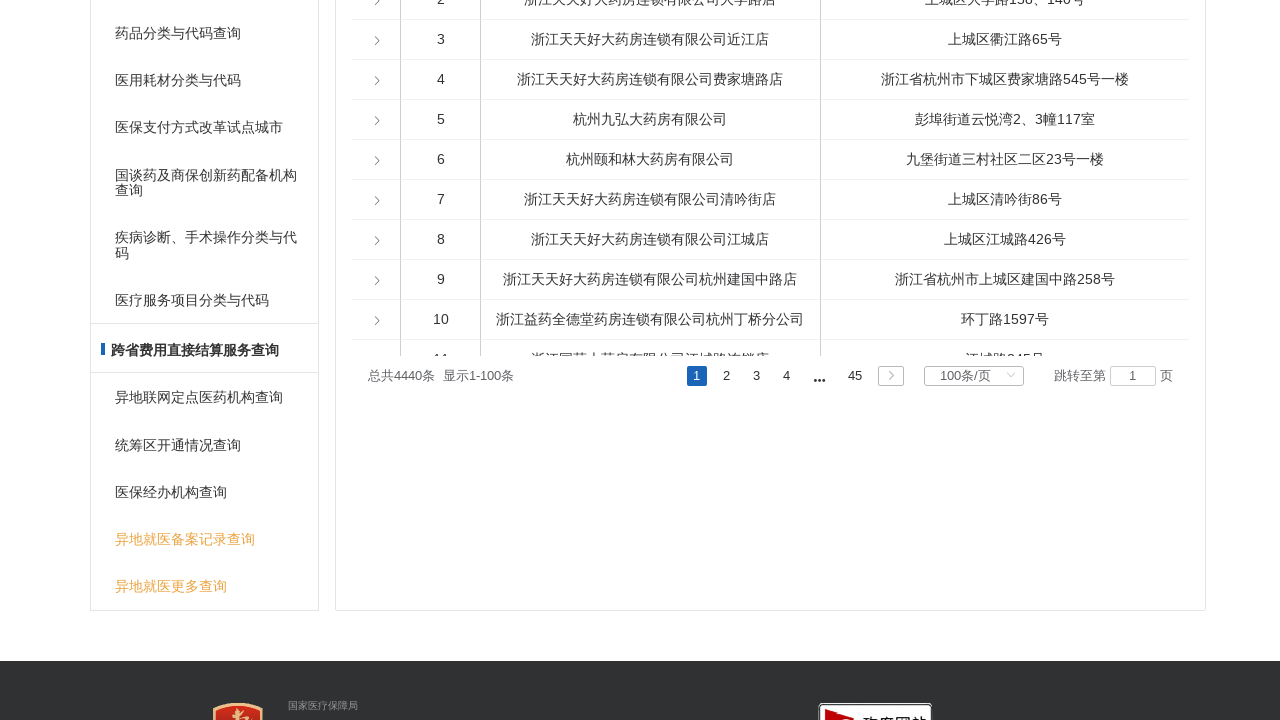

Clicked search button to query pharmacy results at (1155, 274) on xpath=//button//span[contains(text(),'查询')]
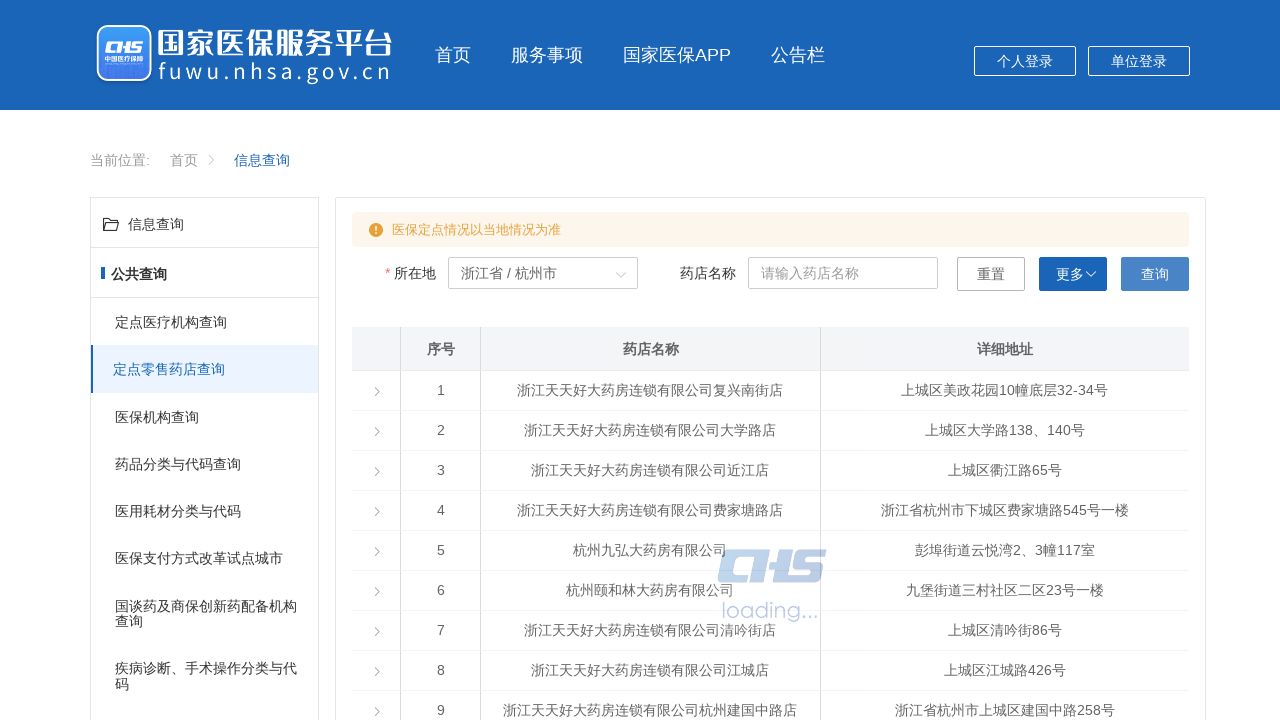

Results table appeared on the page
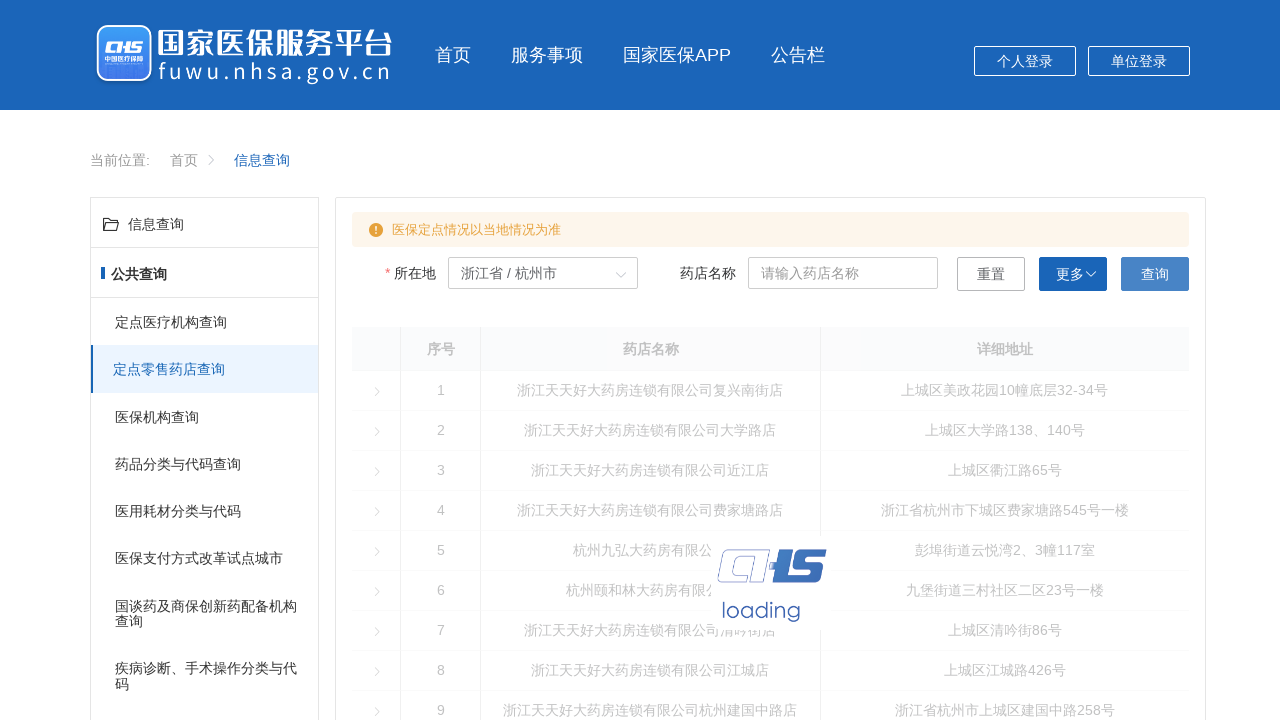

Pharmacy result rows loaded in the table
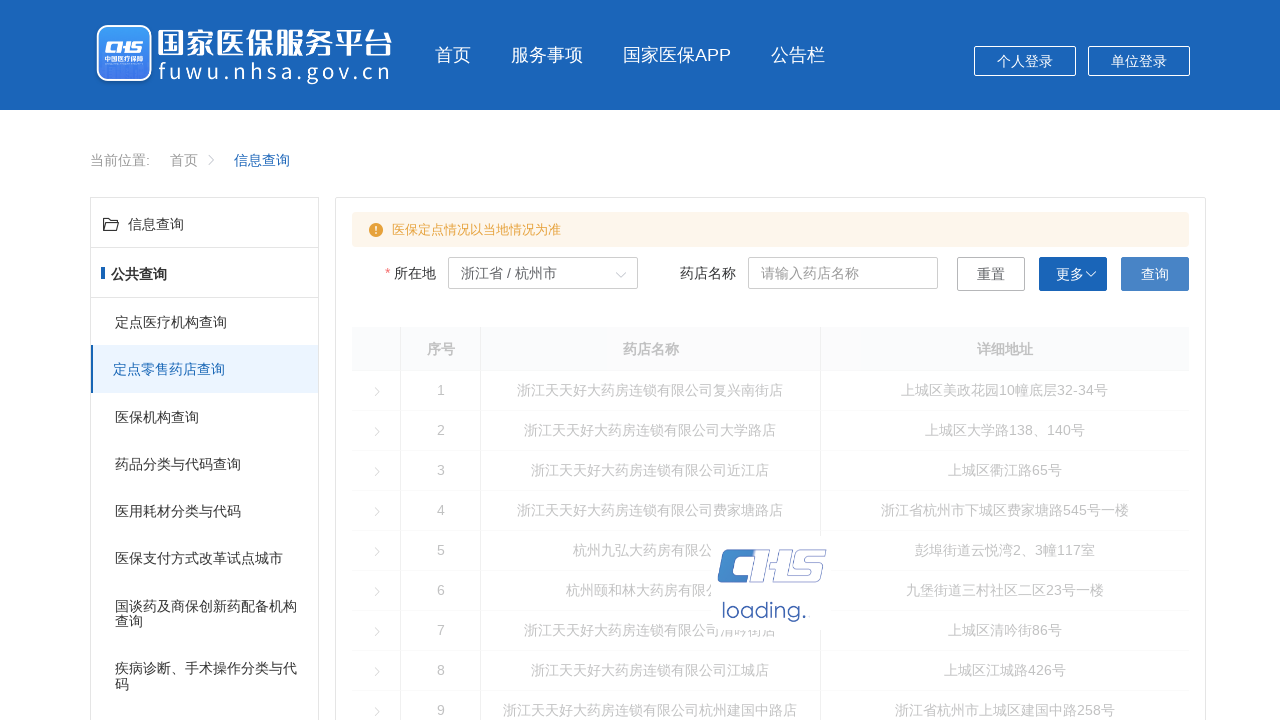

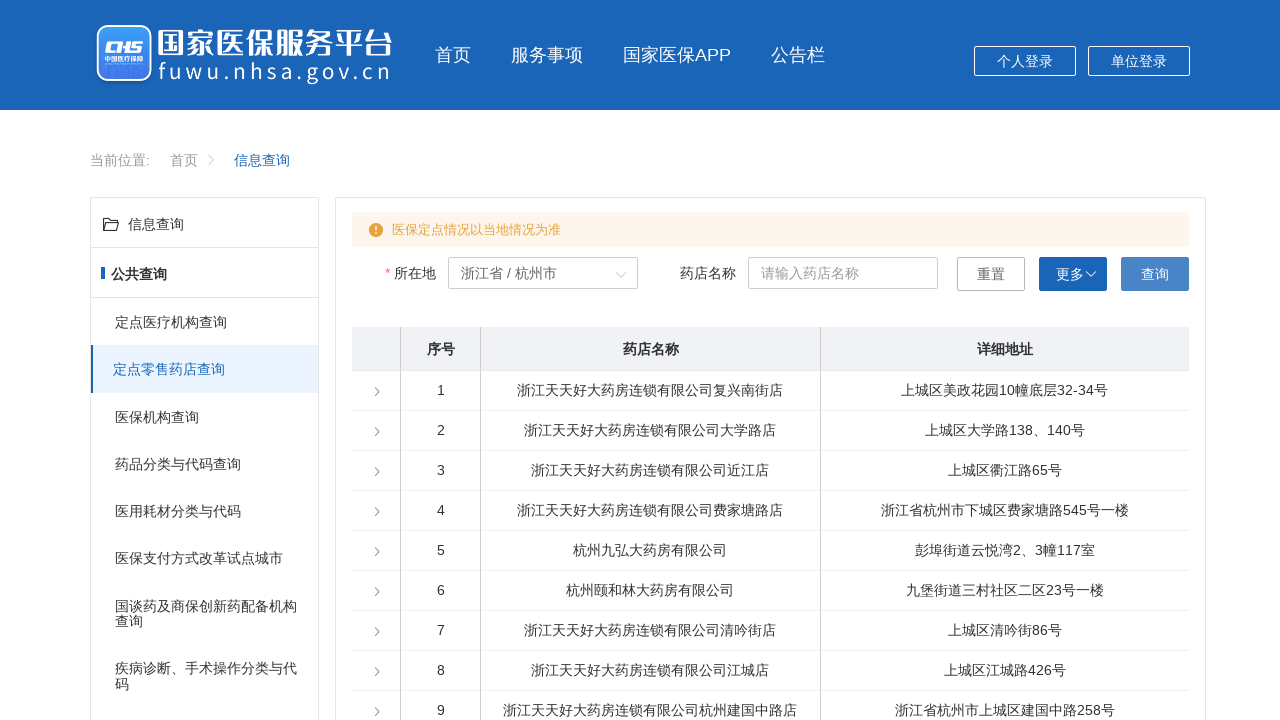